Tests navigation to the About Us modal by clicking the About us link in the navigation bar

Starting URL: https://www.demoblaze.com/

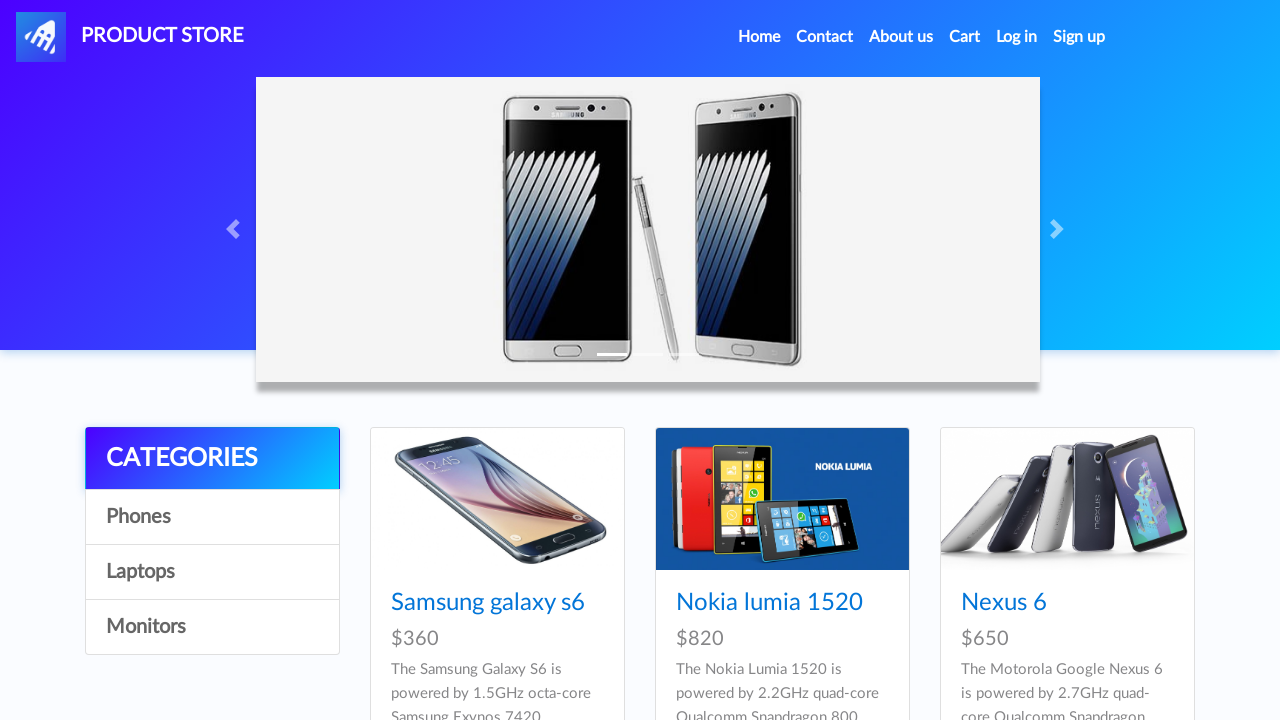

Clicked the 'About us' link in the navigation bar at (901, 37) on internal:role=link[name="About us"i]
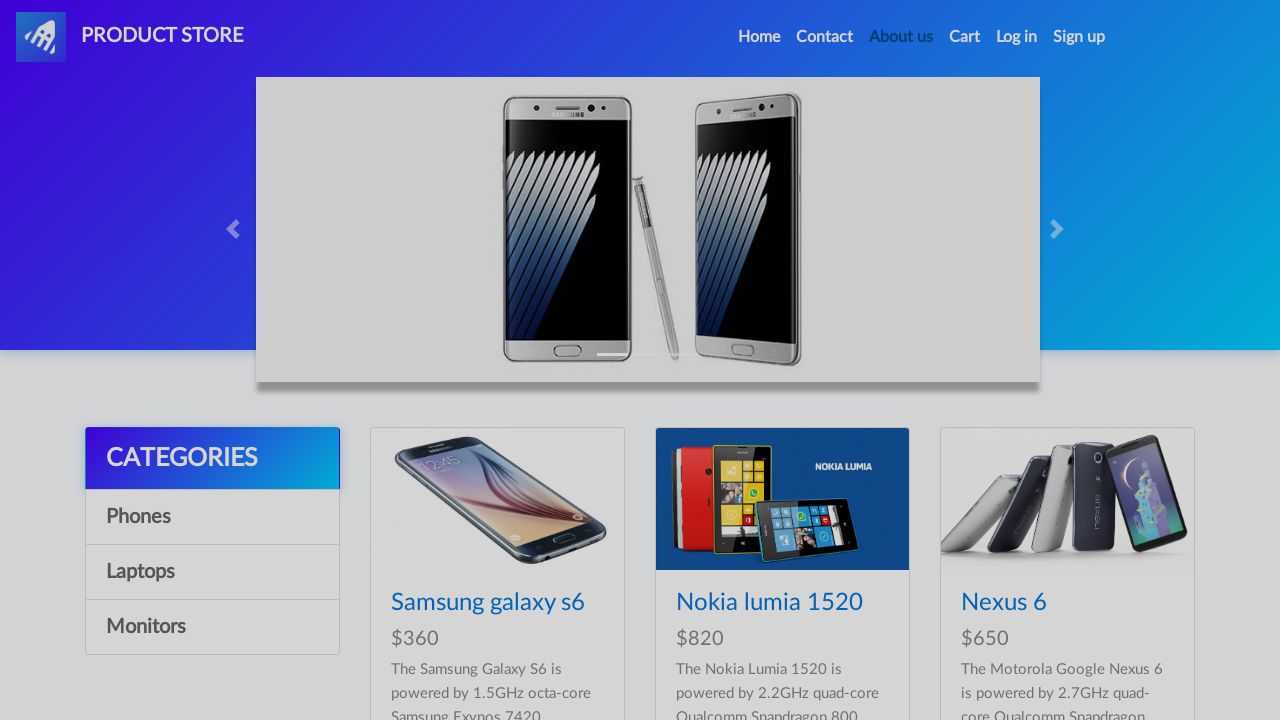

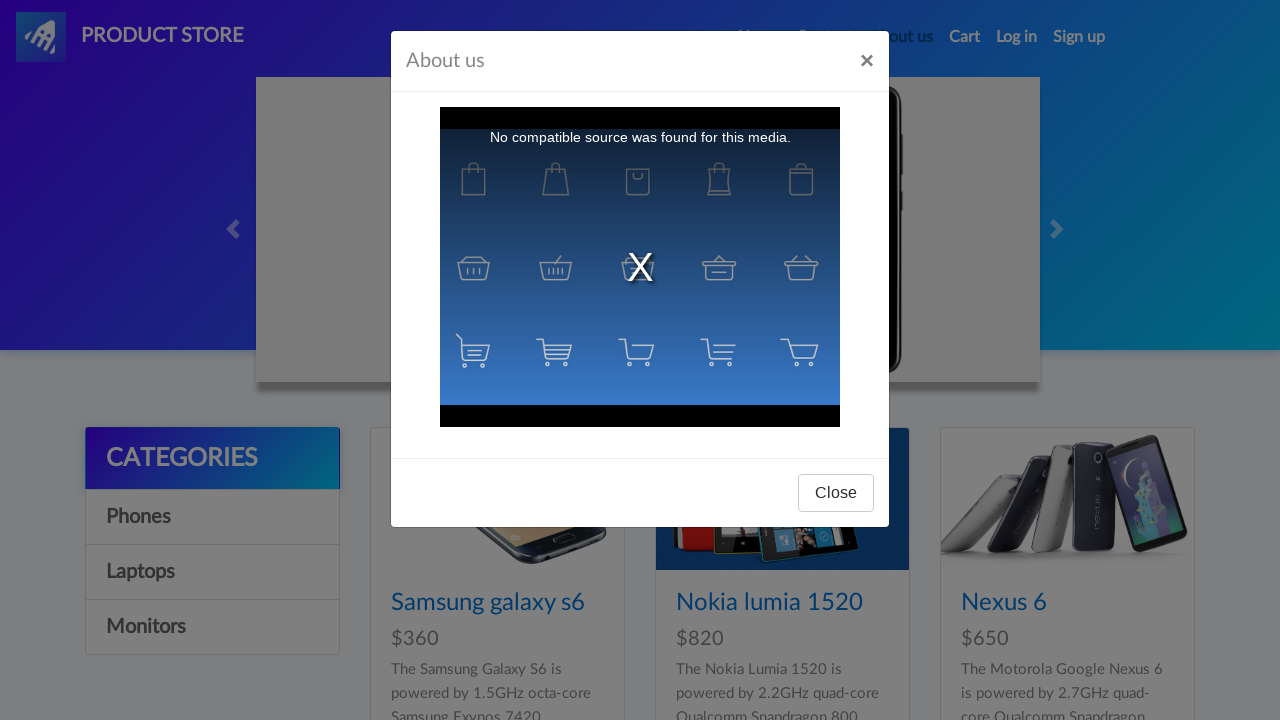